Tests the Brazilian postal code lookup functionality on Correios website by entering a CEP (postal code) and clicking the search button

Starting URL: http://www.buscacep.correios.com.br

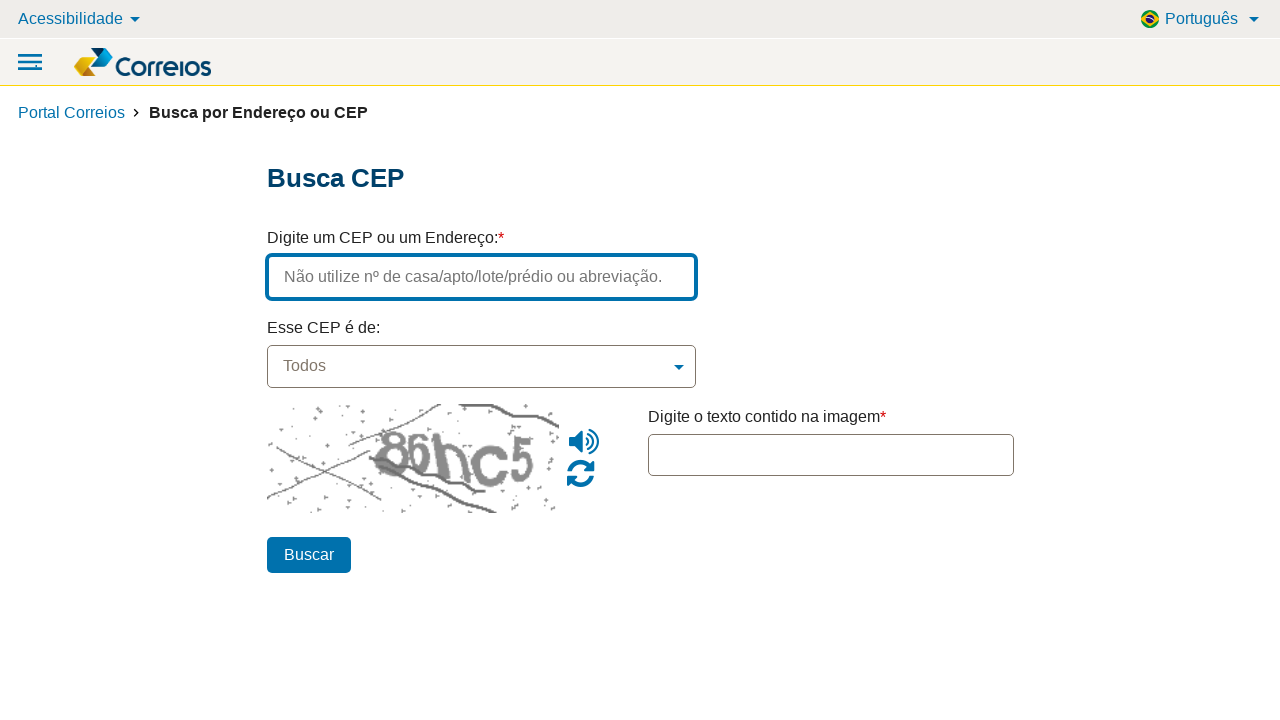

Filled CEP field with postal code '69005-040' on #endereco
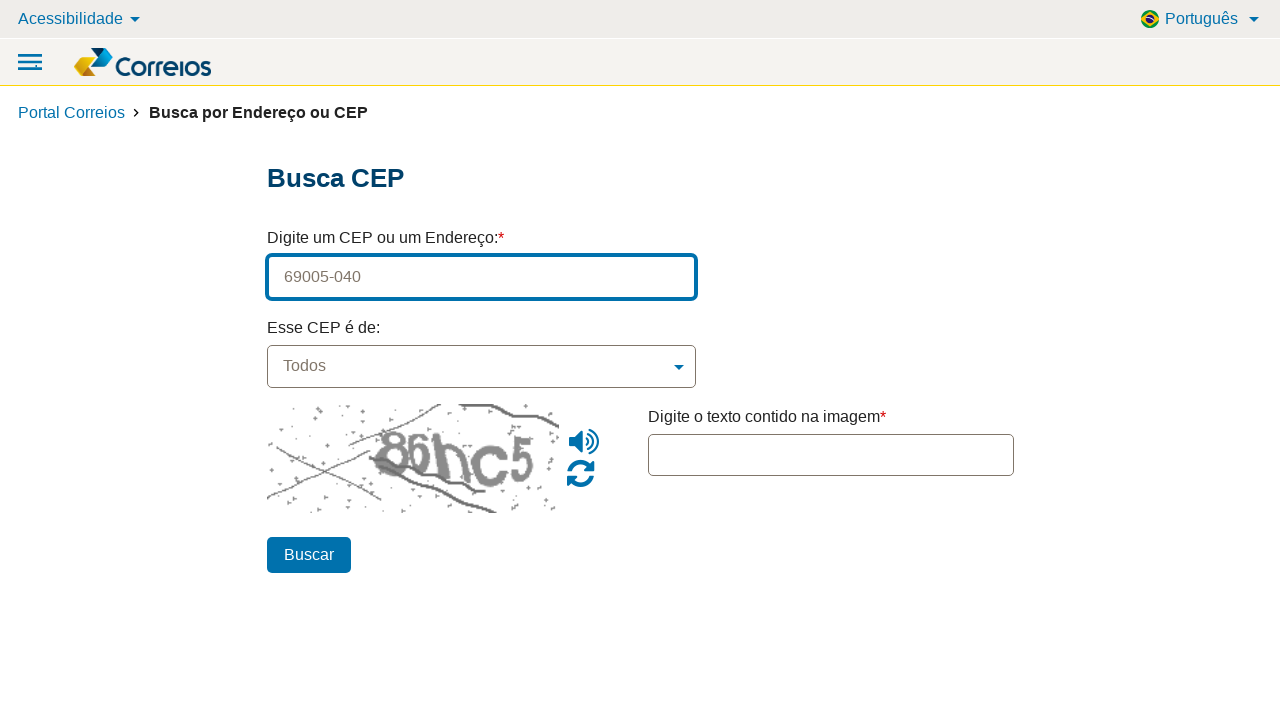

Clicked search button to look up postal code at (308, 555) on #btn_pesquisar
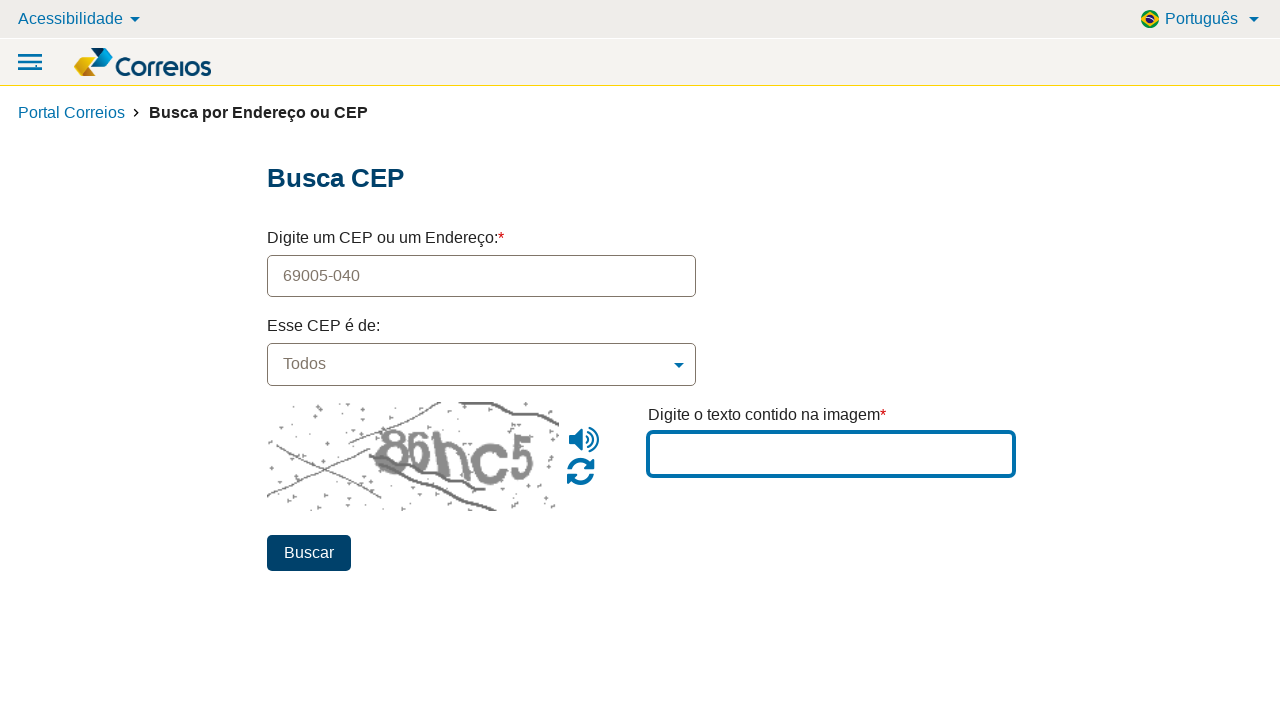

Waited for search results to load
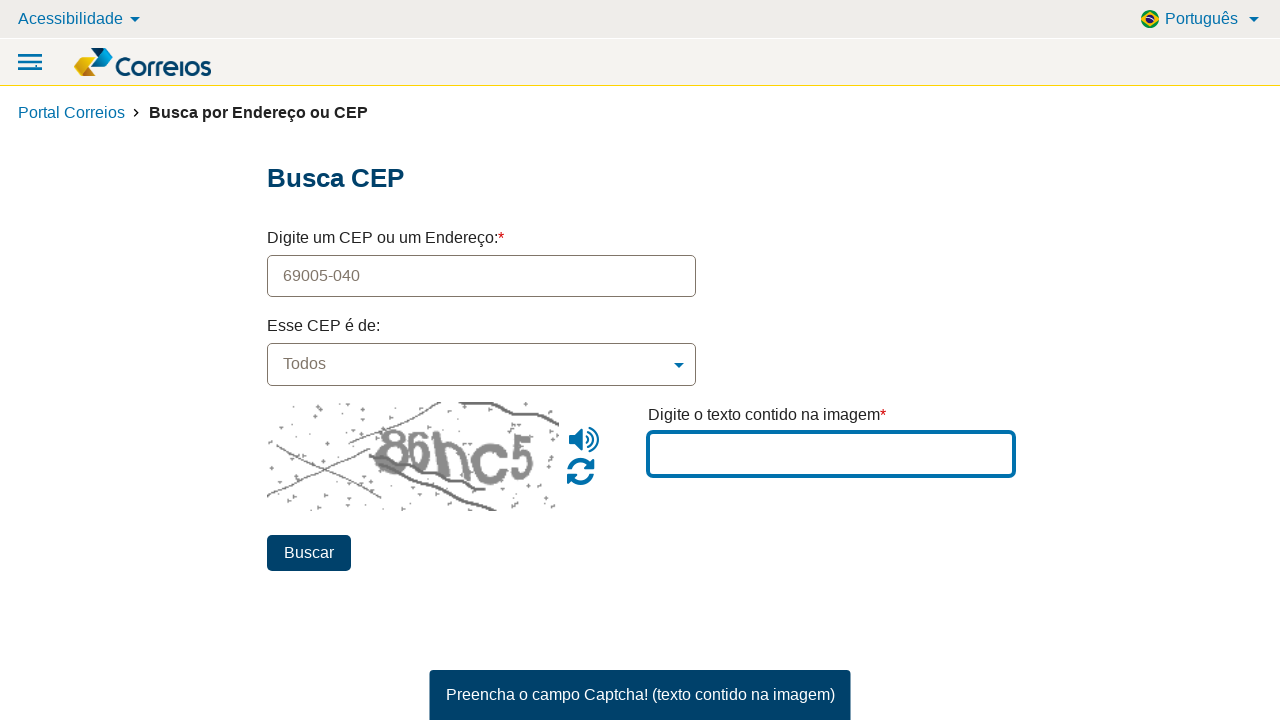

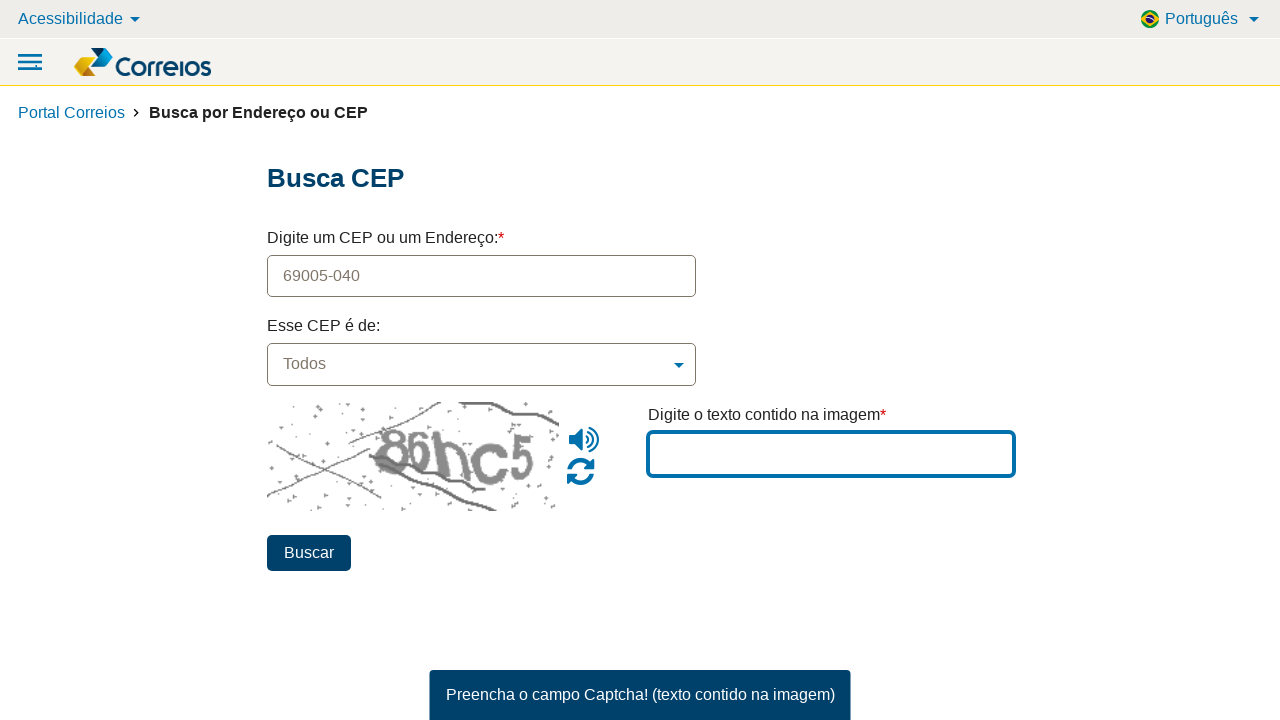